Tests checkbox functionality by verifying initial states and toggling checkboxes on and off.

Starting URL: https://the-internet.herokuapp.com/checkboxes

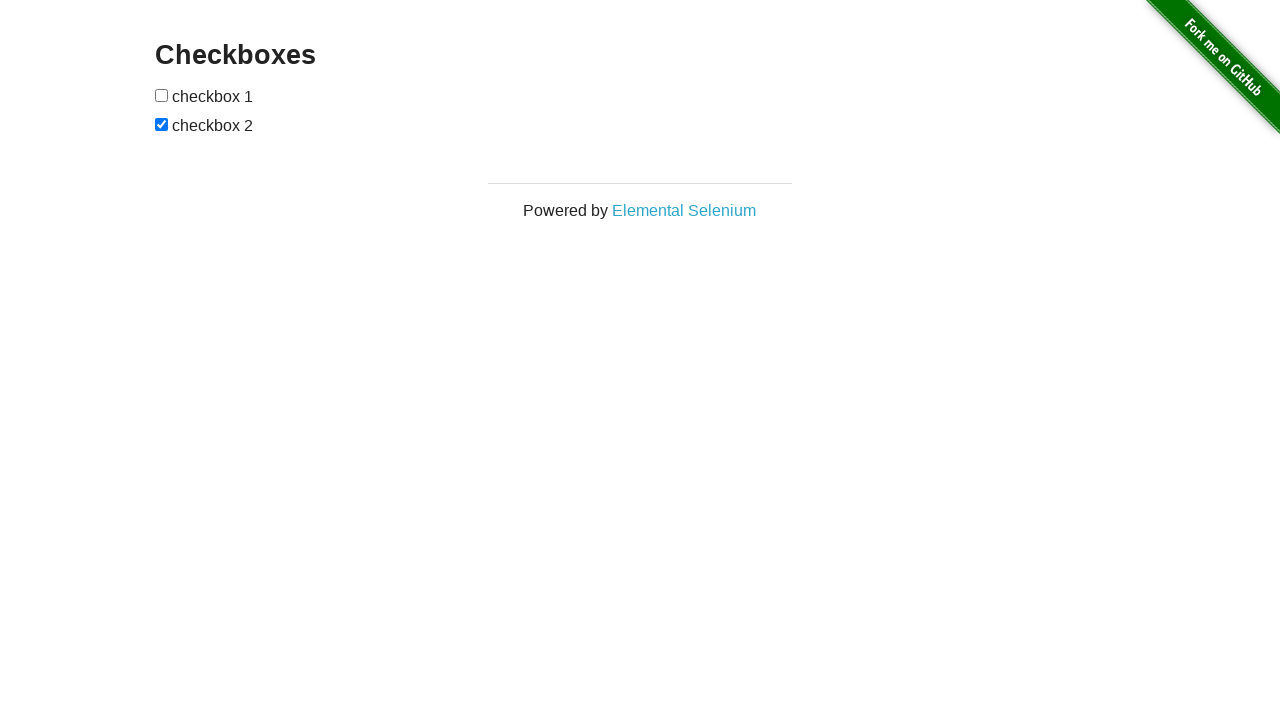

Waited for checkboxes to be visible on the page
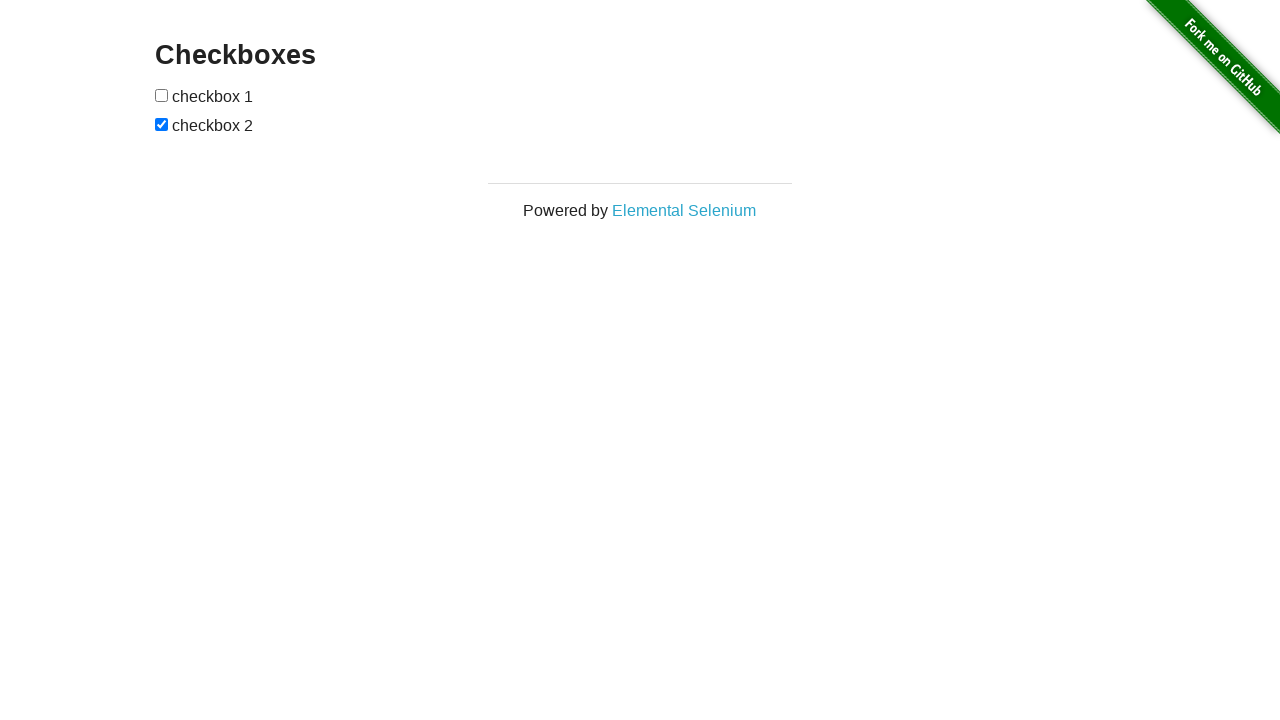

Located all checkboxes on the page
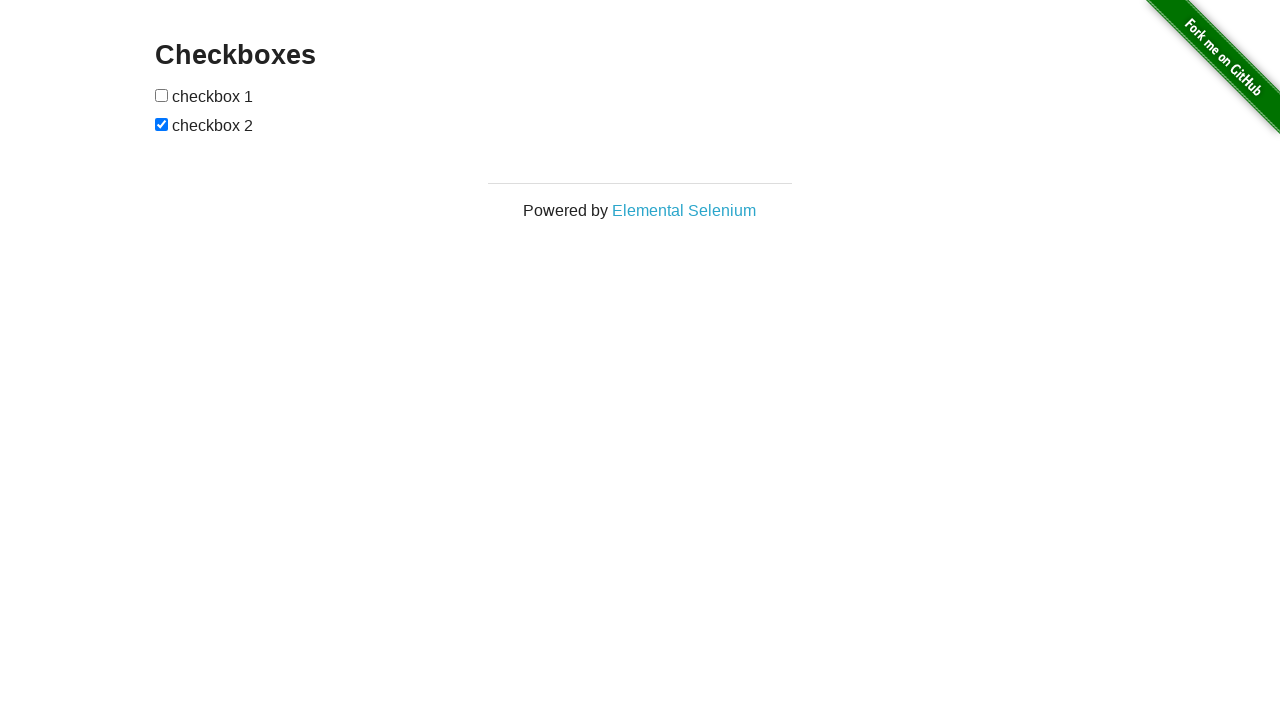

Checked the first checkbox at (162, 95) on input[type='checkbox'] >> nth=0
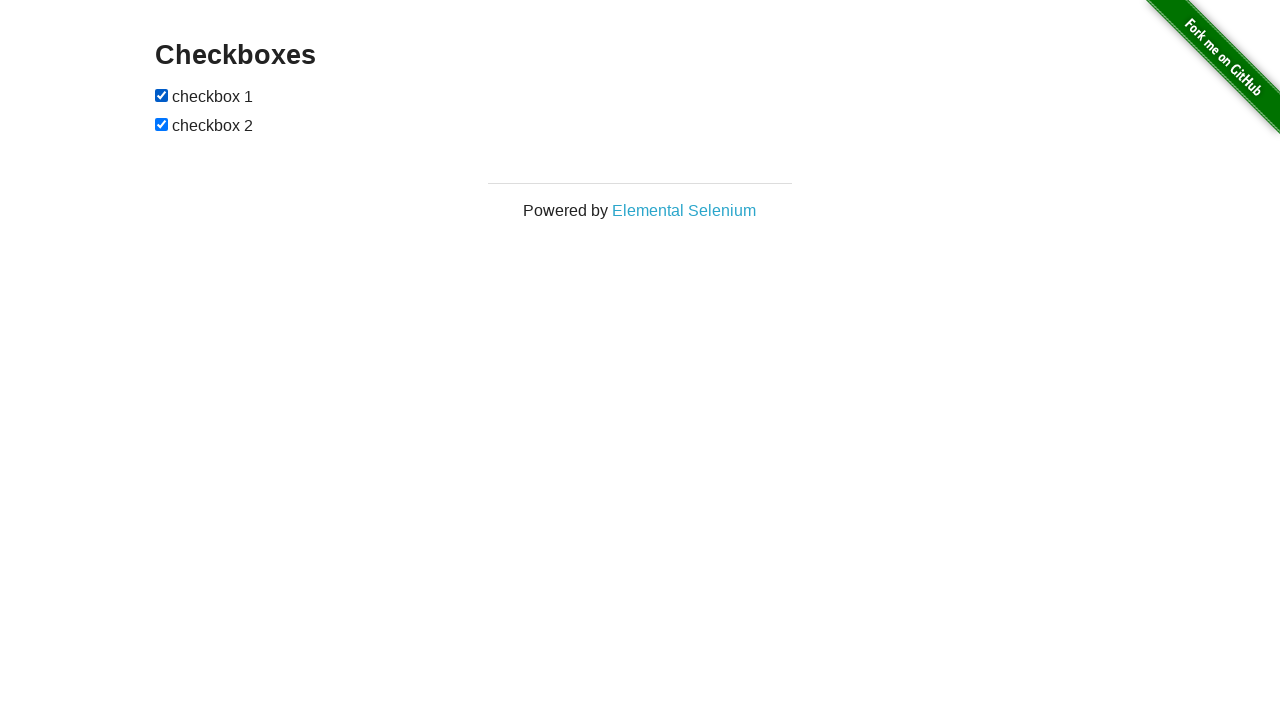

Verified that the first checkbox is now checked
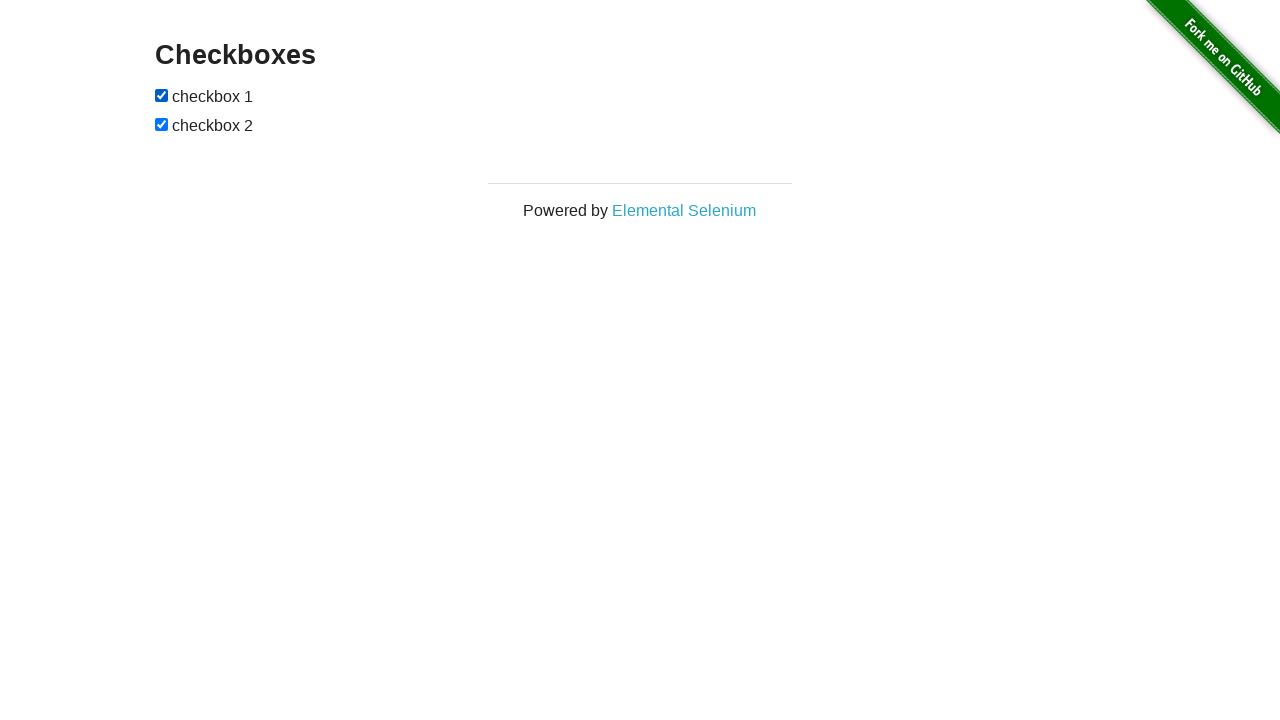

Unchecked the second checkbox at (162, 124) on input[type='checkbox'] >> nth=1
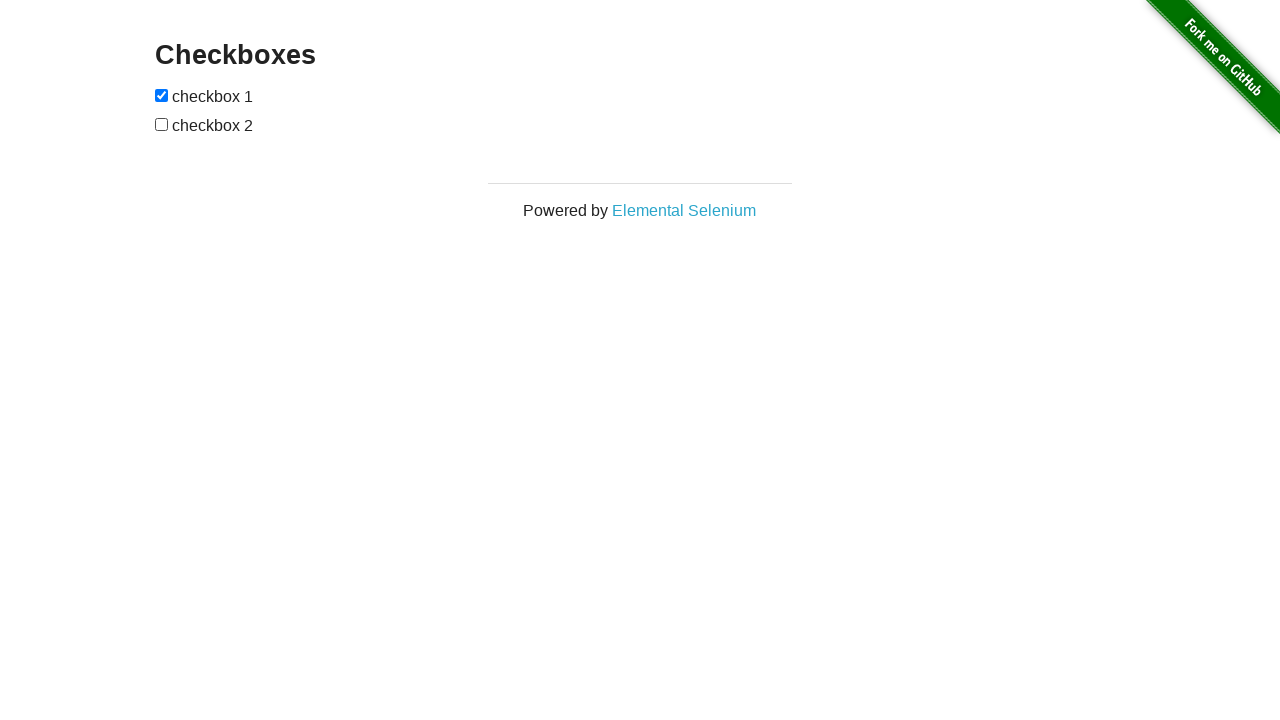

Verified that the second checkbox is now unchecked
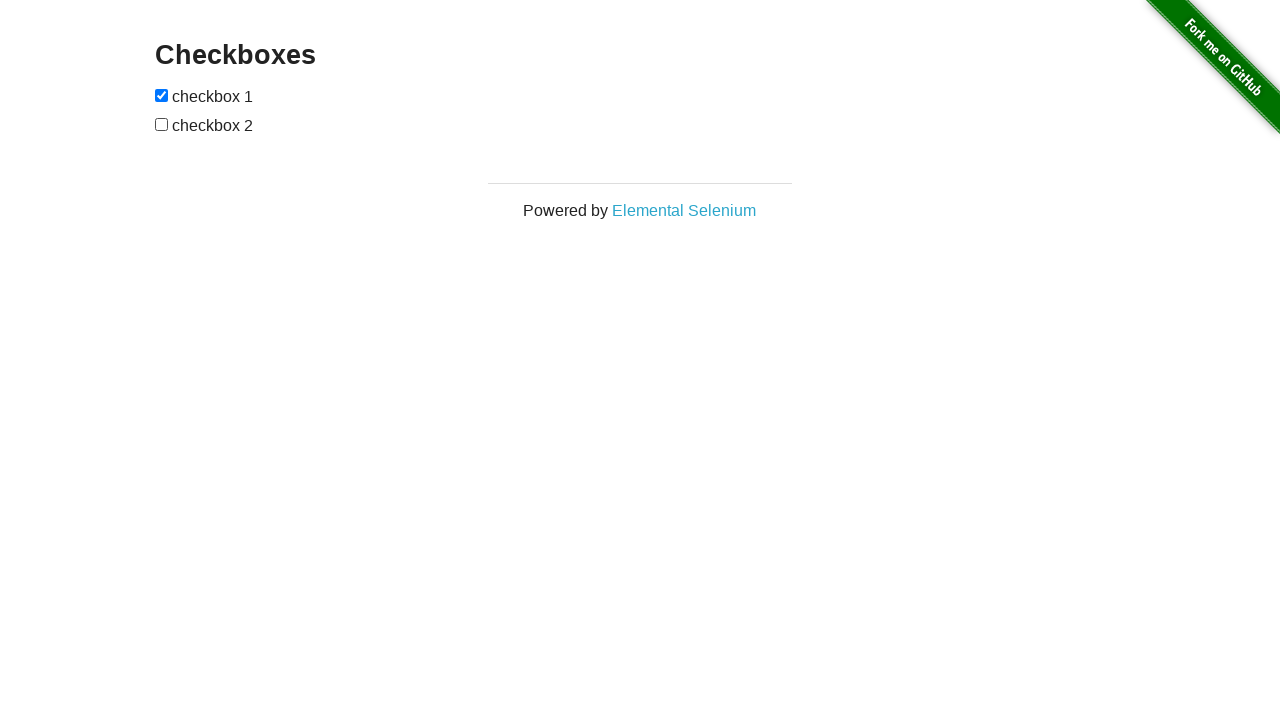

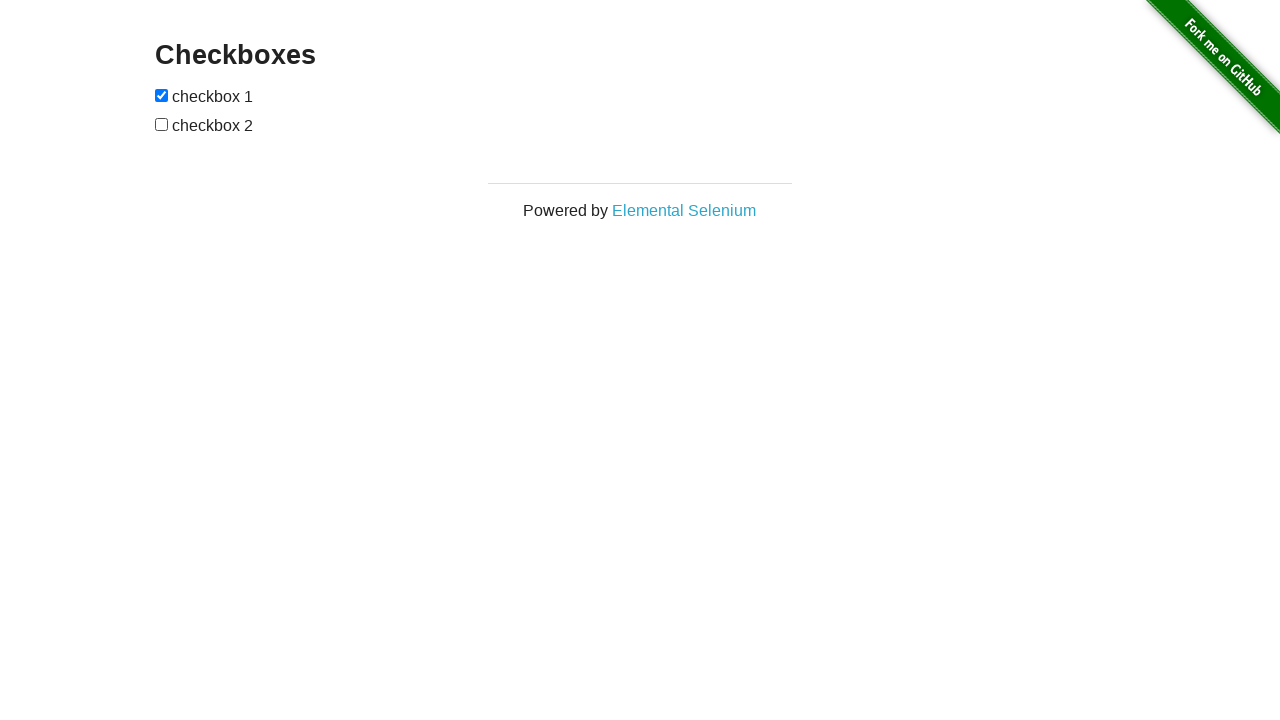